Tests clicking on the share button to open share options

Starting URL: https://m.sport-express.ru/hockey/nhl/reviews/biografiya-ueyna-gretcki-zhizn-i-sportivnaya-karera-legendarnogo-kanadskogo-hokkeista-i-trenera-2174095/

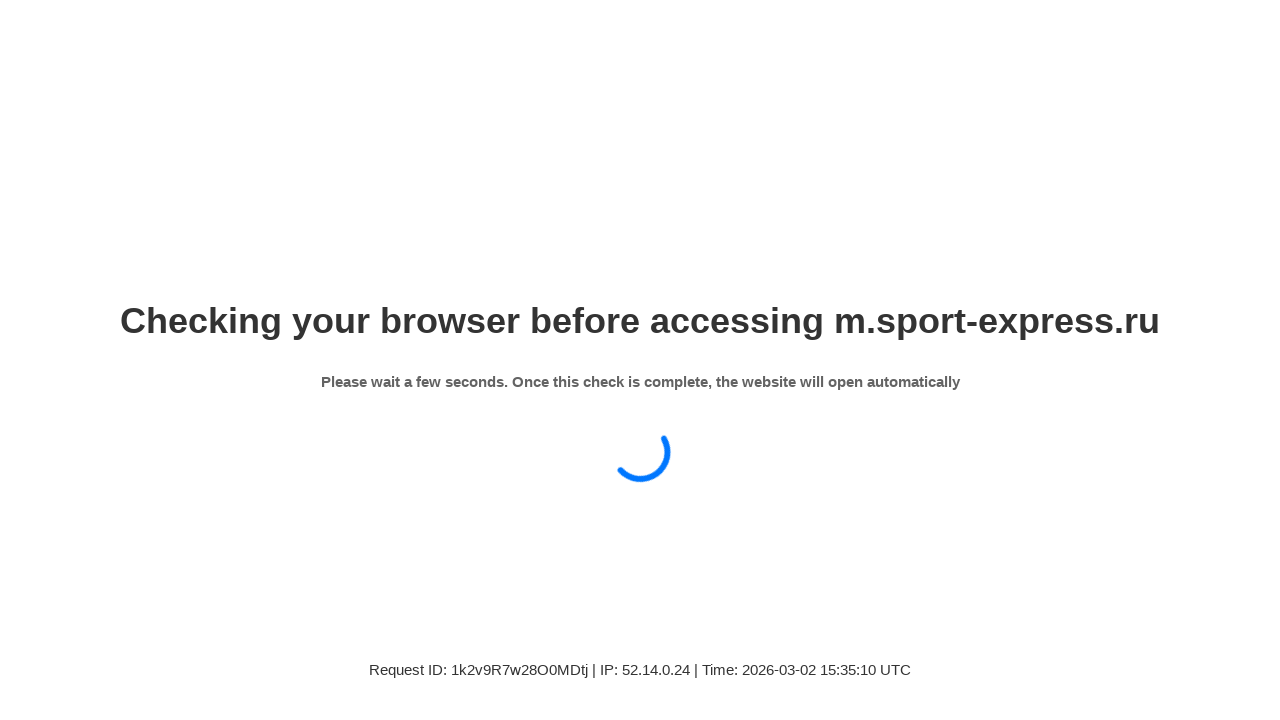

Clicked on share button to open share options at (1248, 148) on div.se-shareblock__icon svg
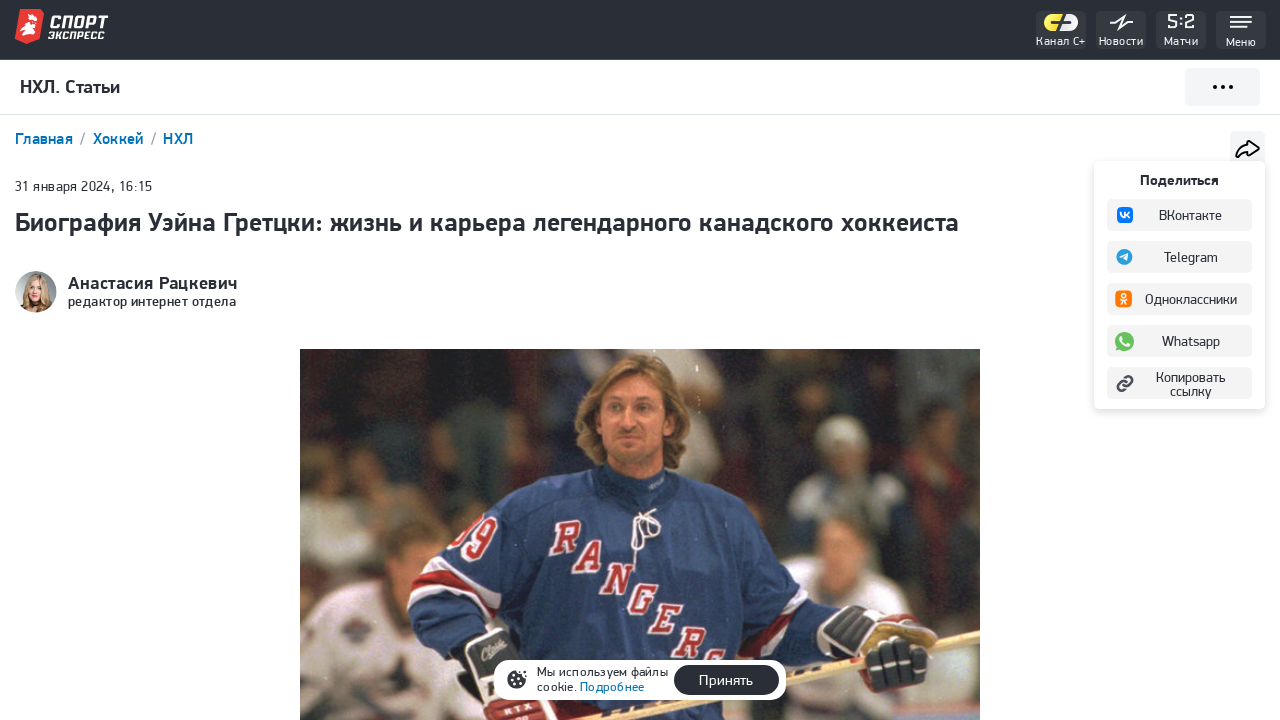

Waited for share options to appear
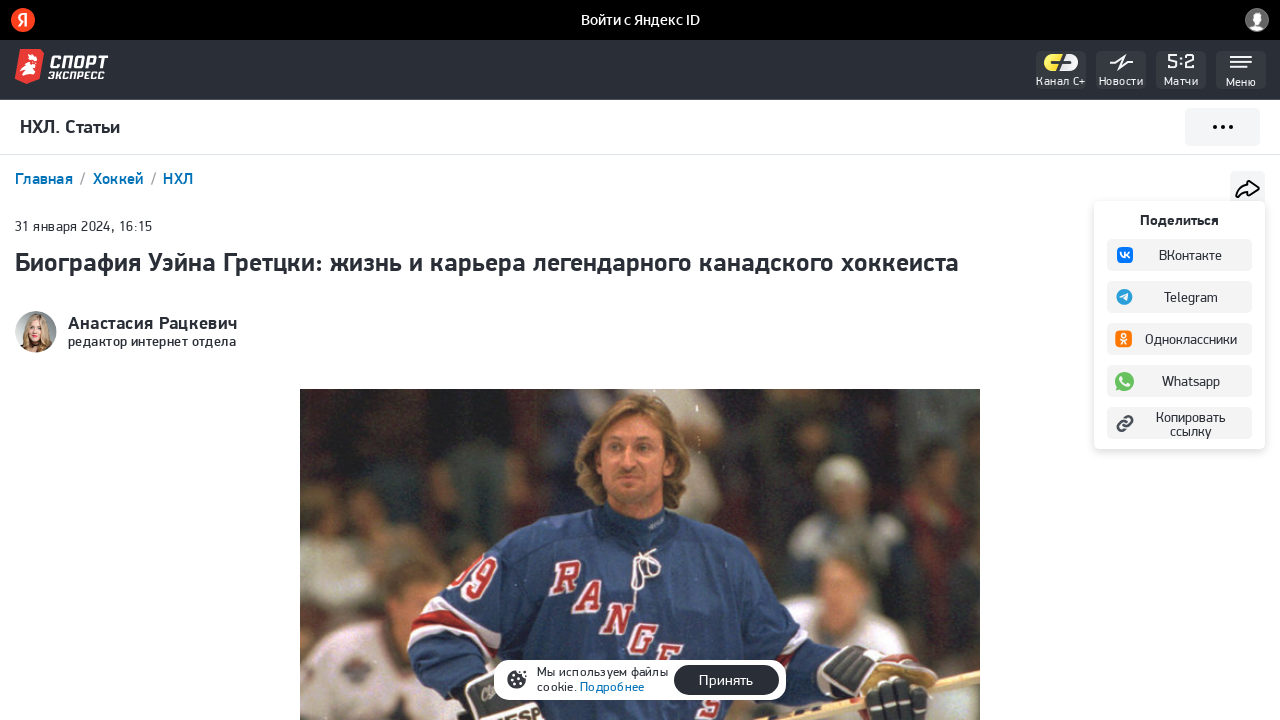

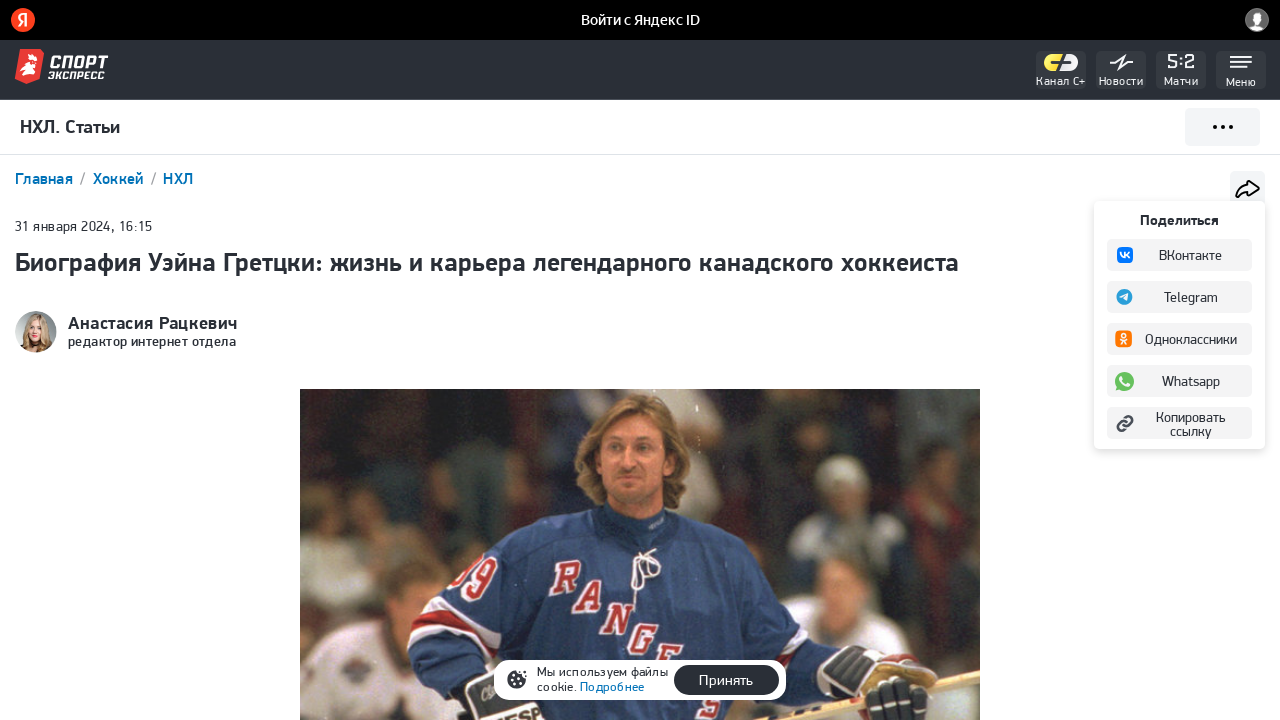